Navigates to a demo site, clicks on basic elements section, scrolls to and clicks a JavaScript alert button, then accepts the alert

Starting URL: http://automationbykrishna.com/

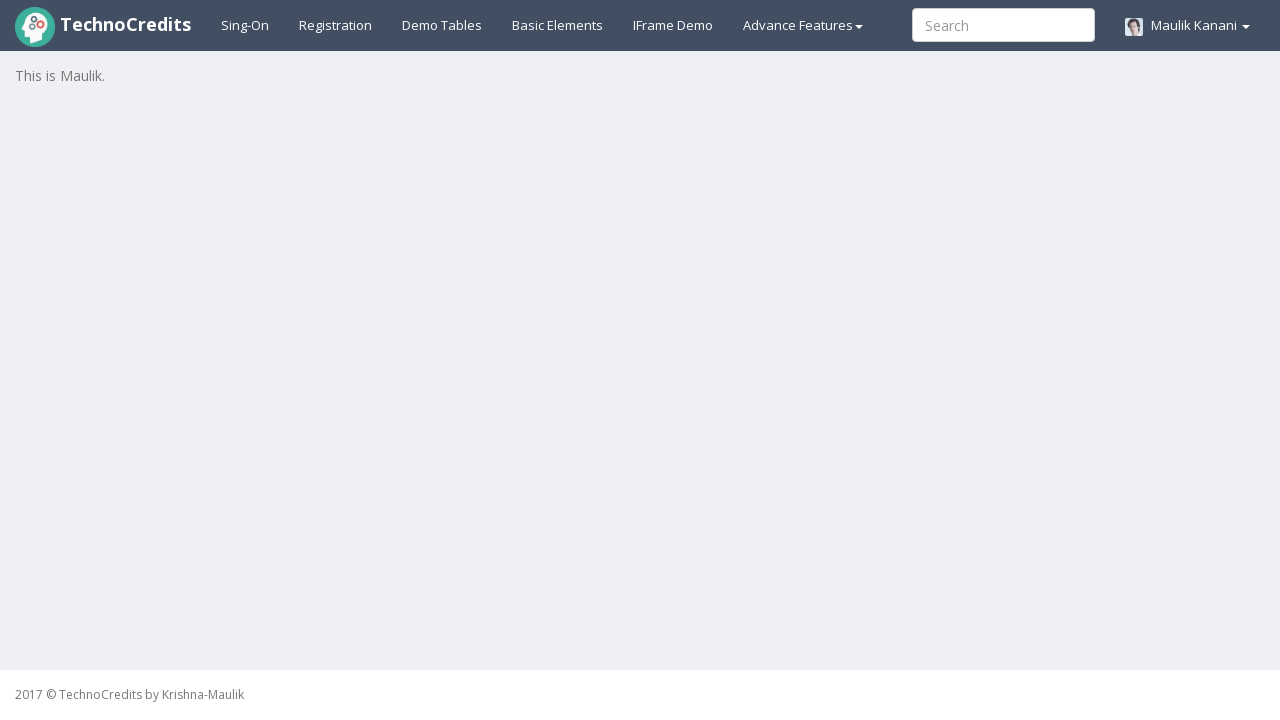

Navigated to automationbykrishna.com
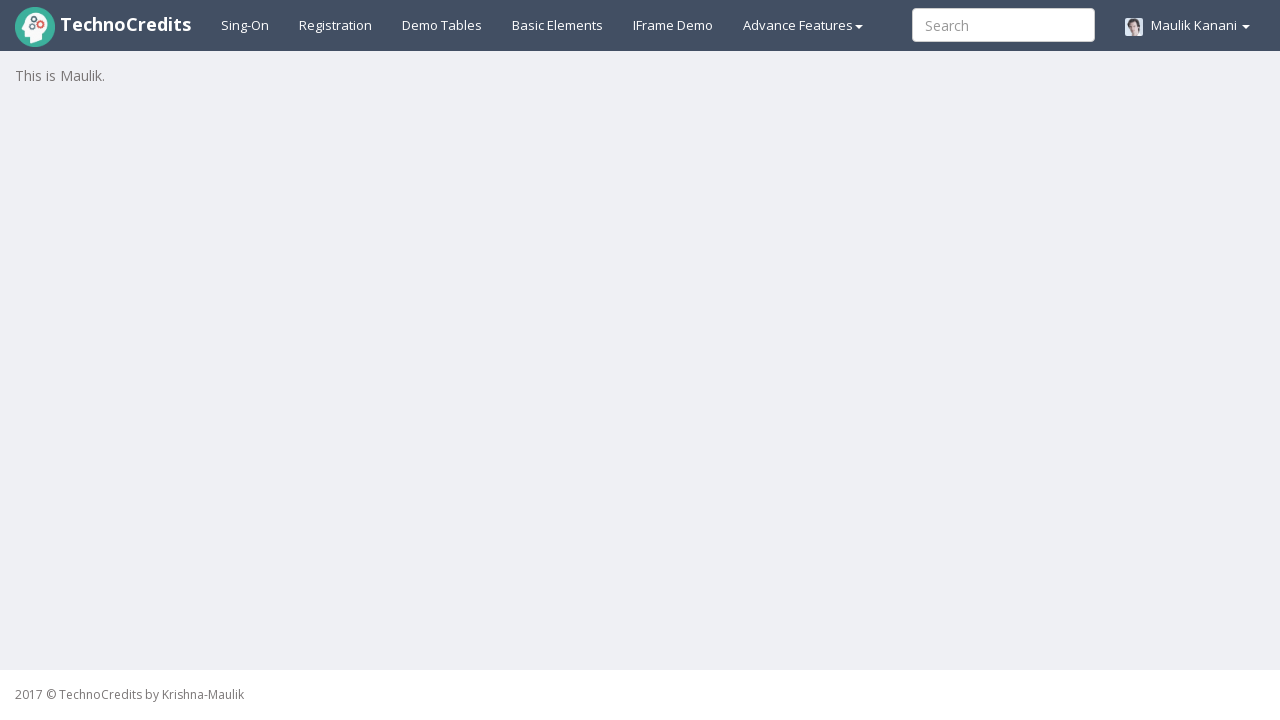

Clicked on basic elements section at (558, 25) on #basicelements
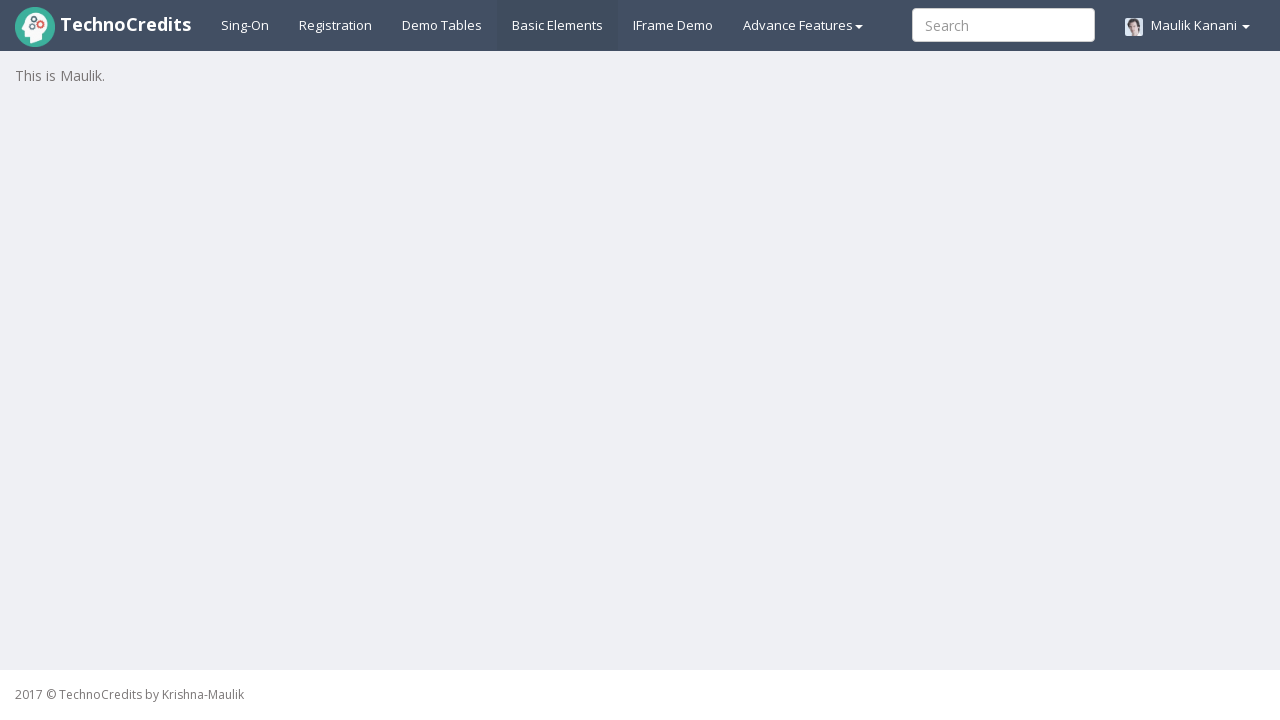

JavaScript alert button selector appeared
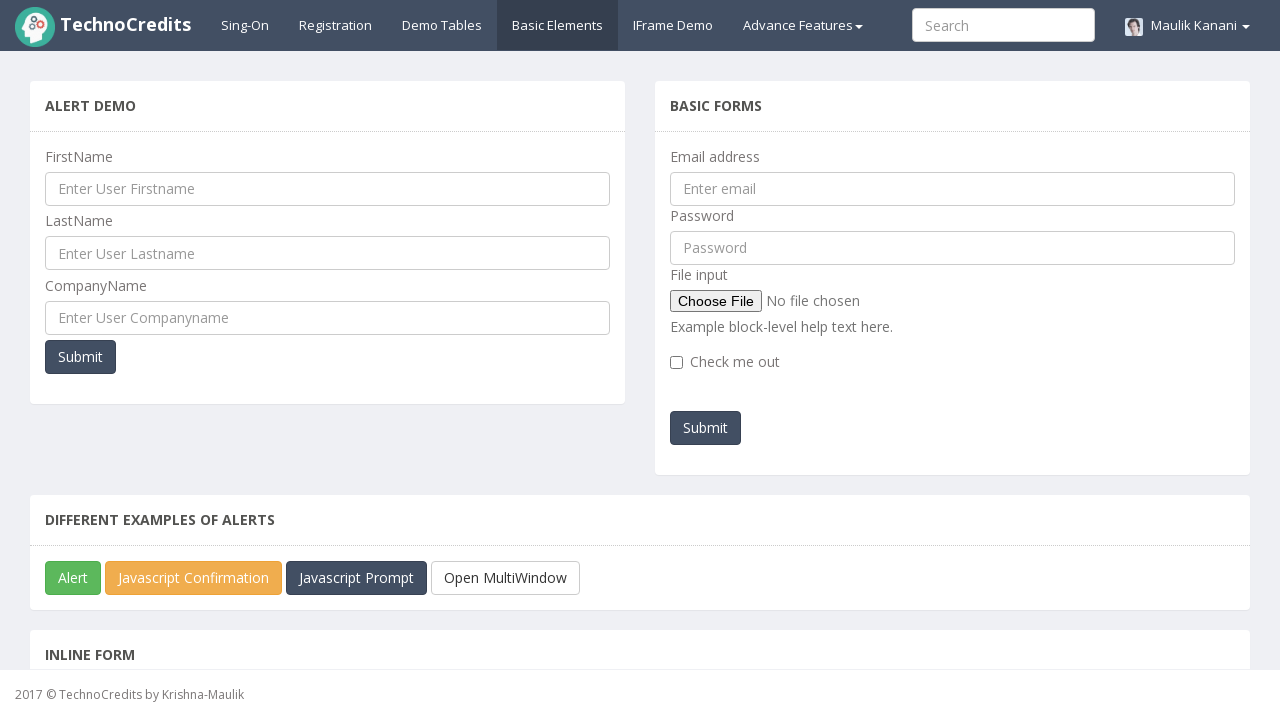

Scrolled to JavaScript alert button
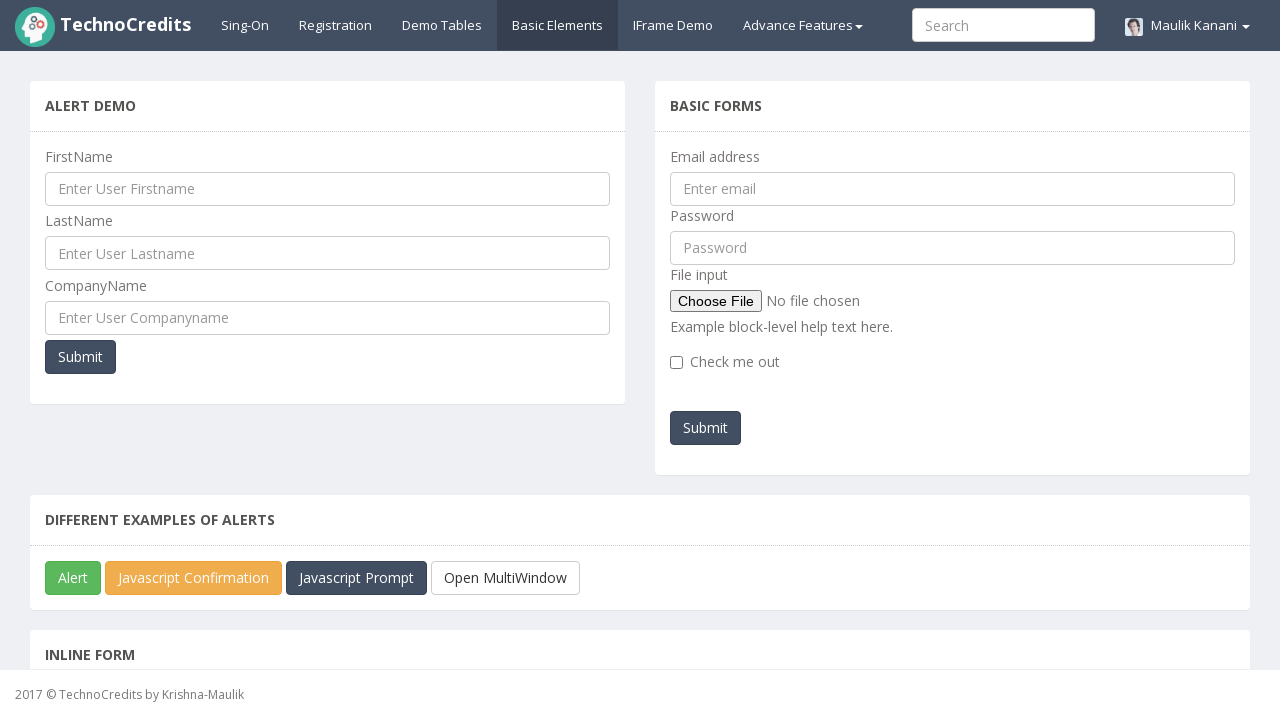

Clicked the JavaScript alert button at (73, 578) on xpath=//*[@id='javascriptAlert']
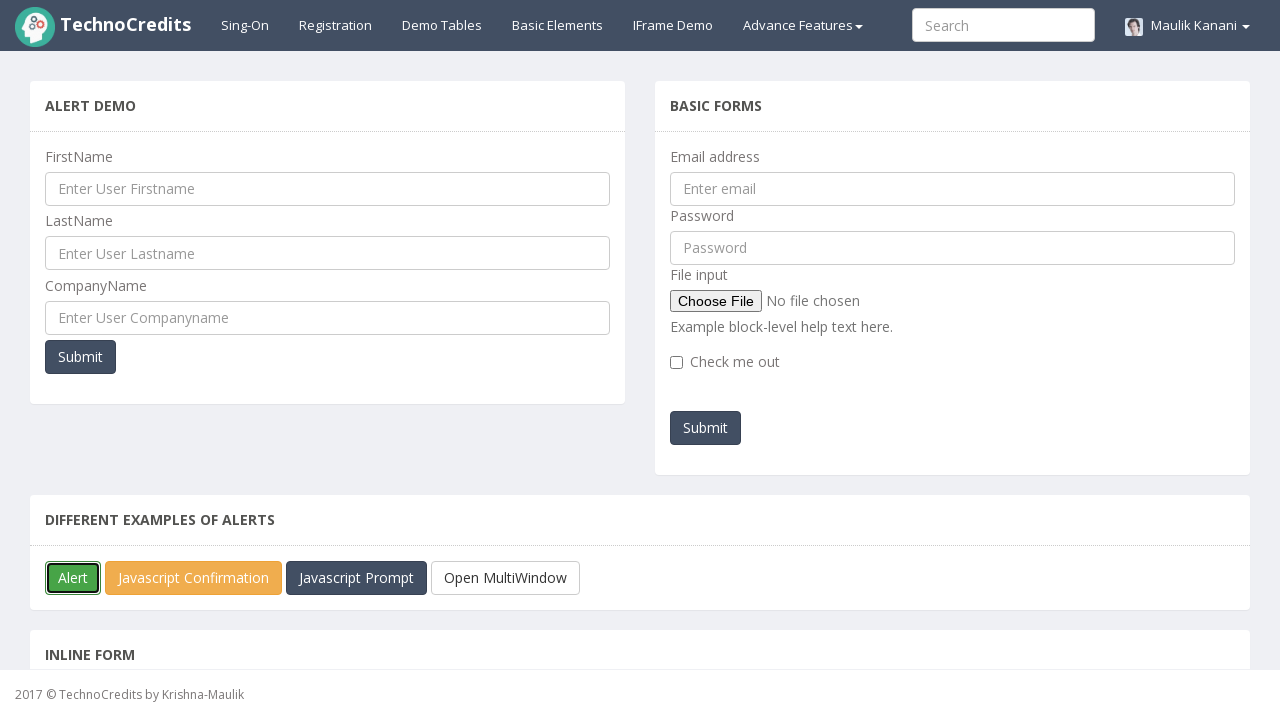

Alert dialog handler registered and accepted
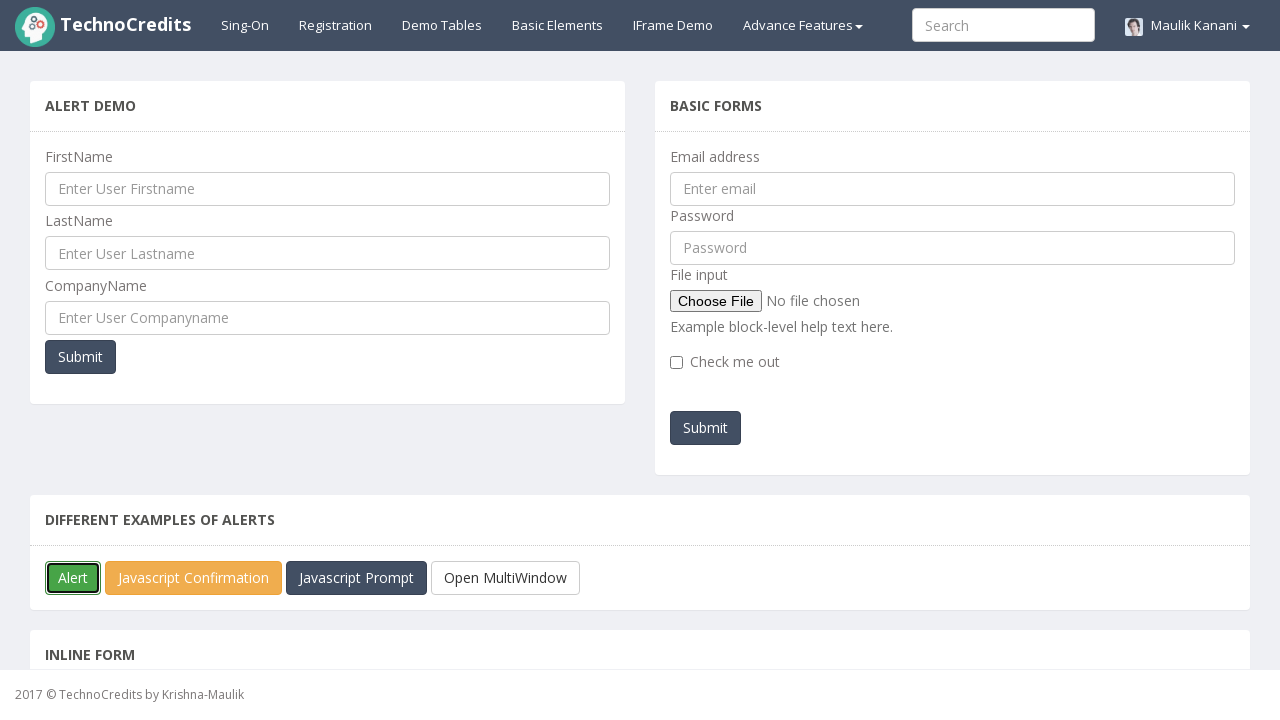

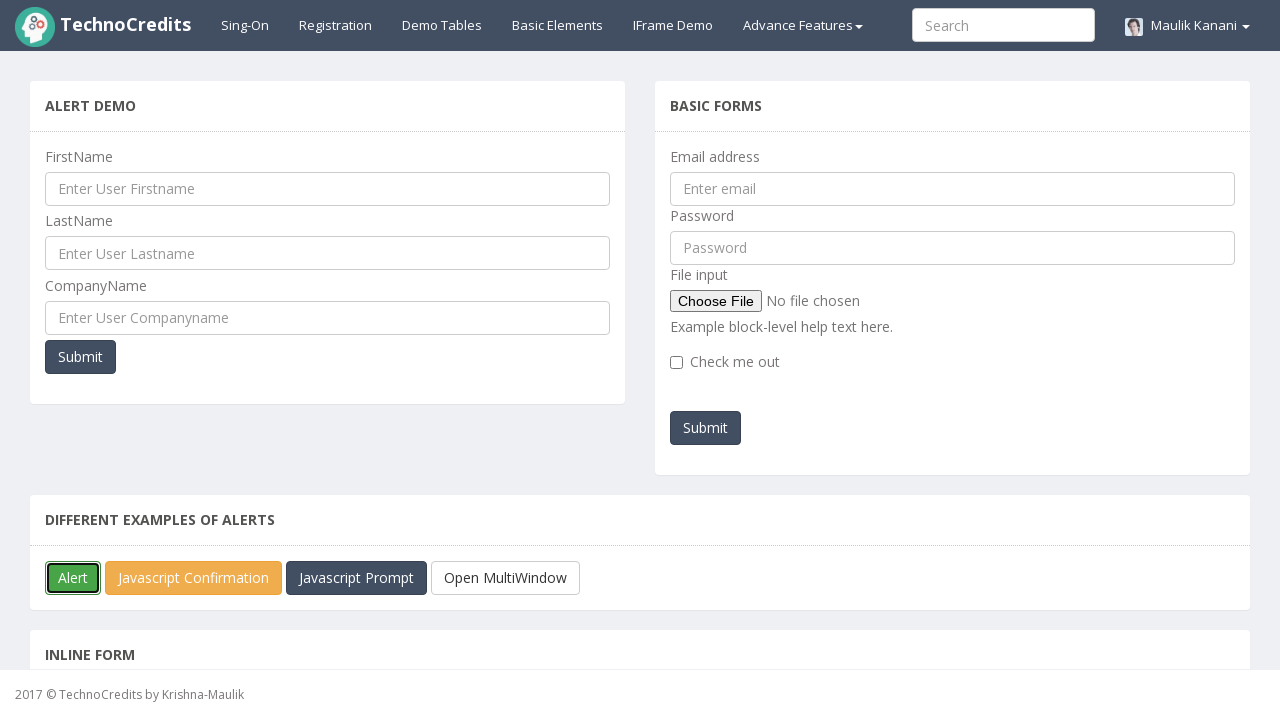